Navigates to Bank of America homepage and verifies that the page title contains "Bank of America"

Starting URL: http://www.bofa.com/

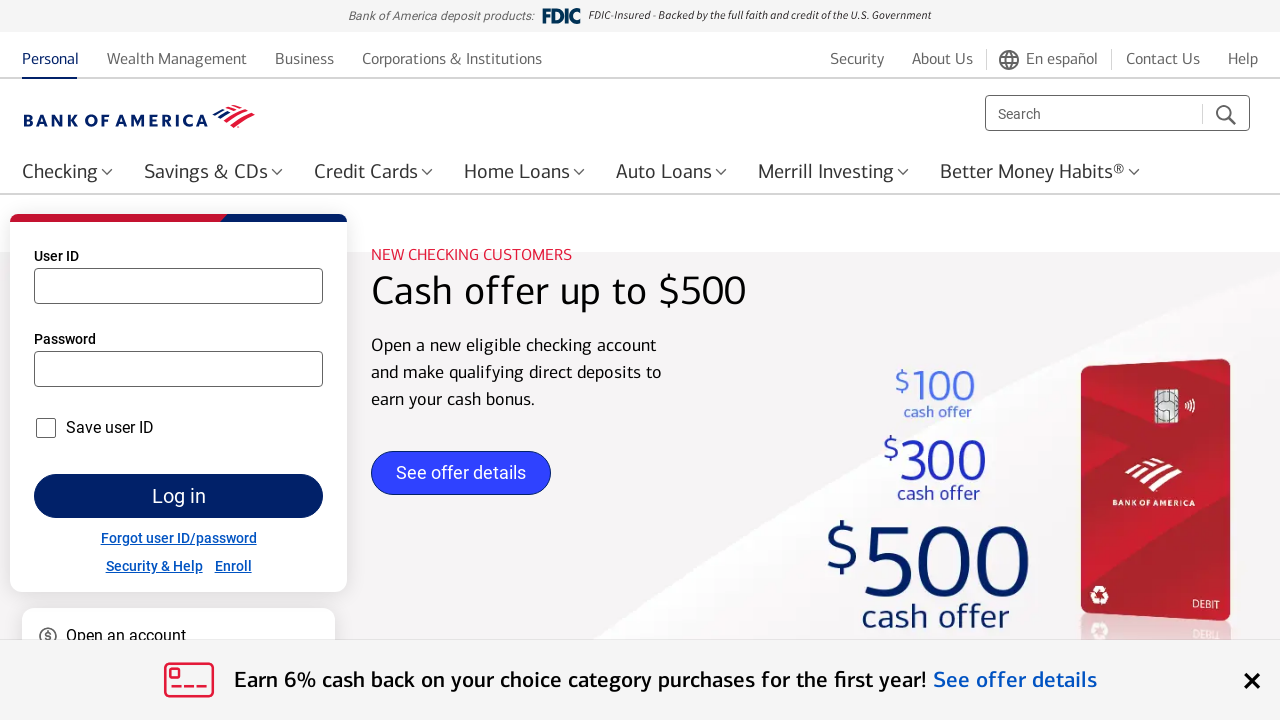

Navigated to Bank of America homepage at http://www.bofa.com/
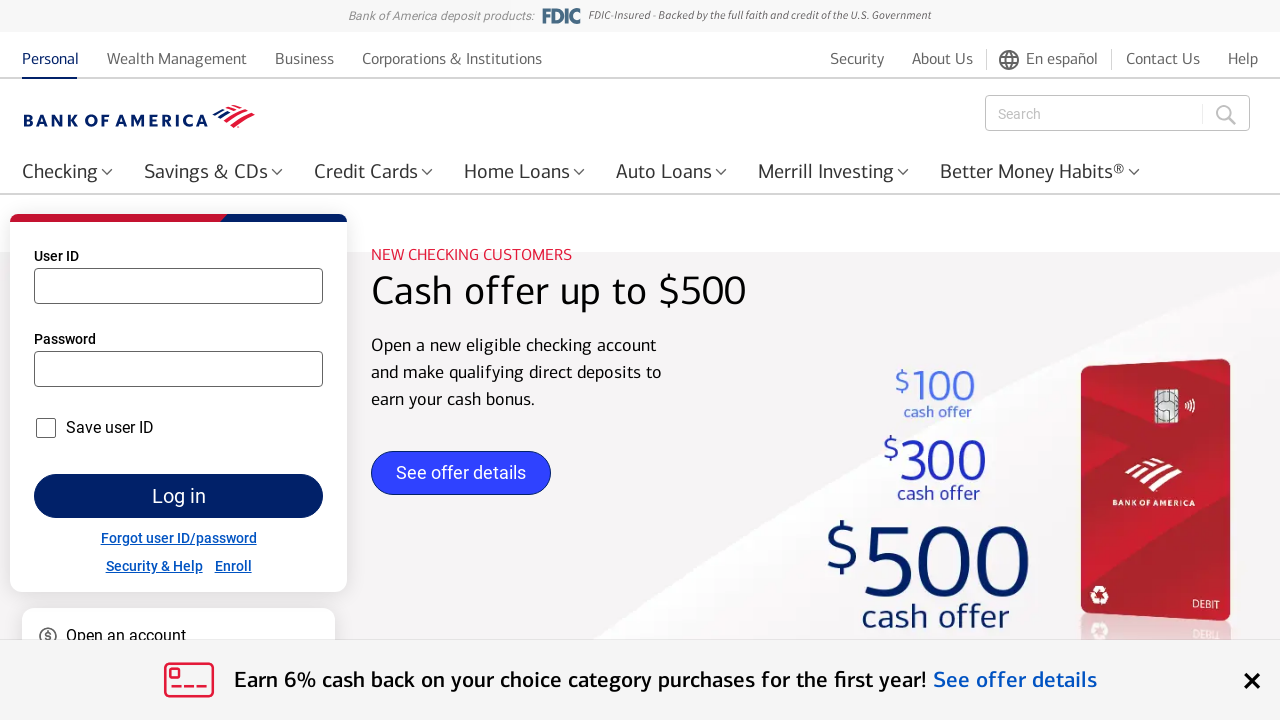

Waited for page to reach domcontentloaded state
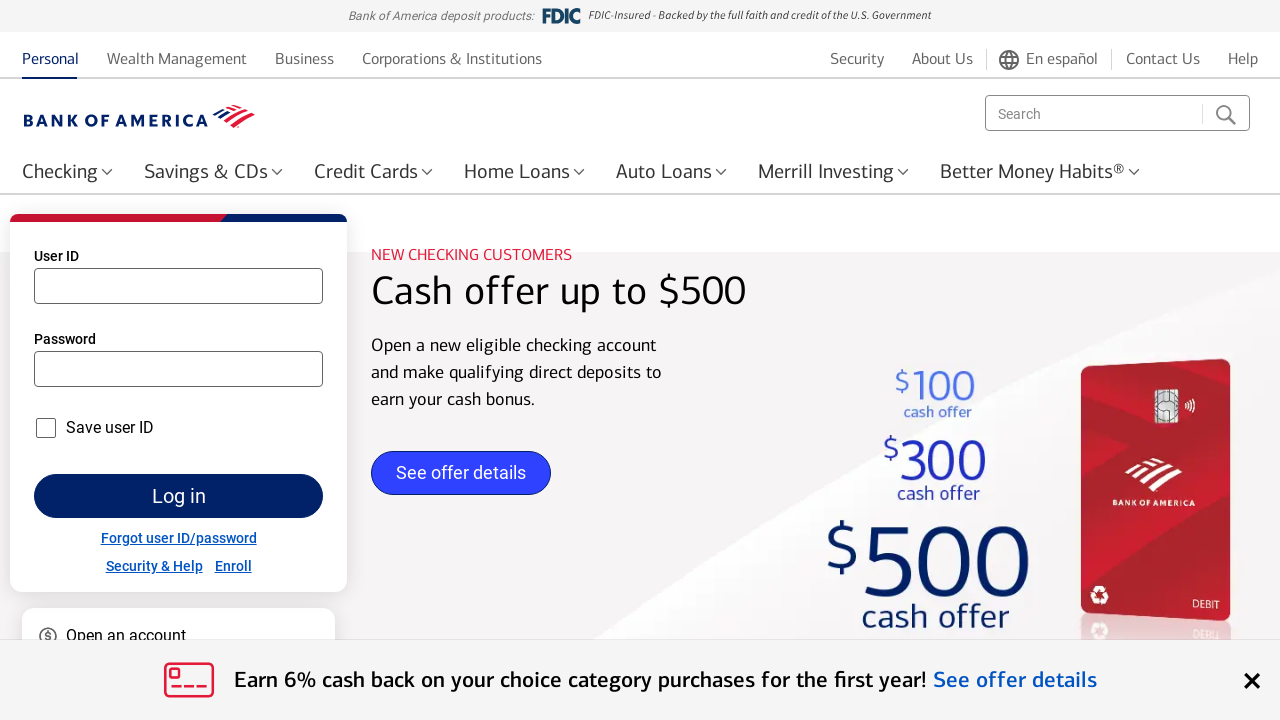

Verified that page title contains 'Bank of America'
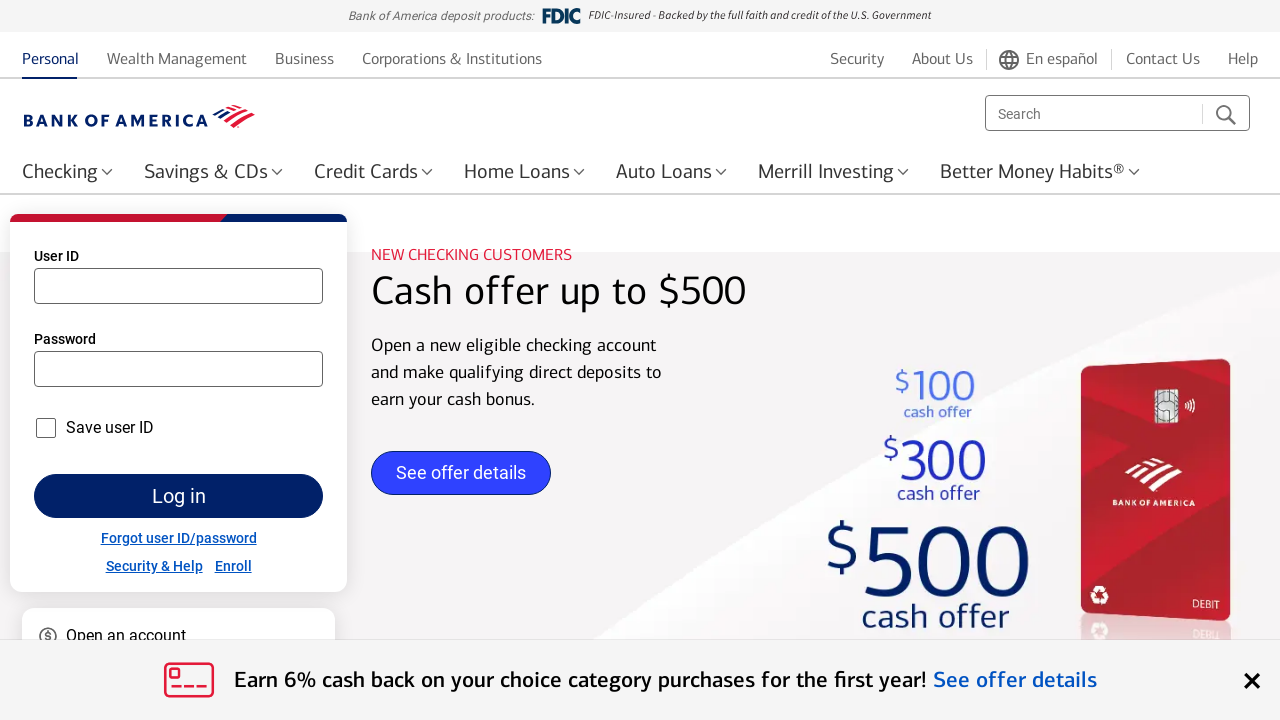

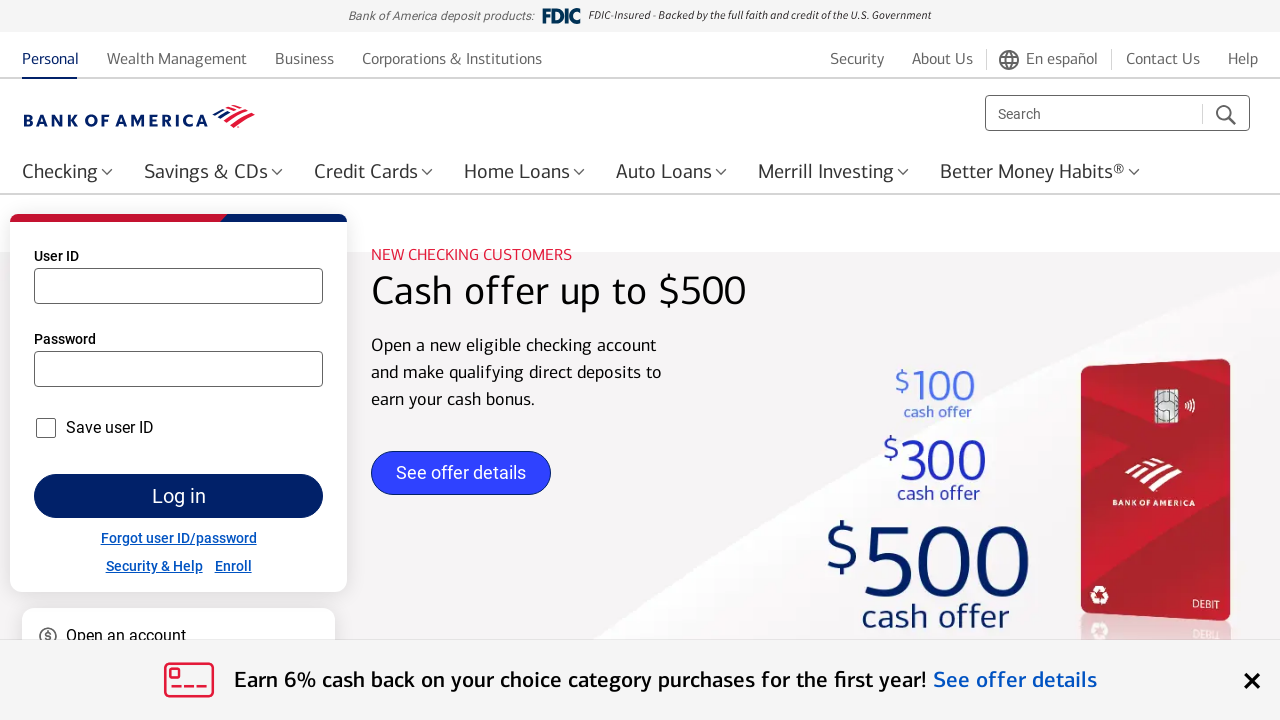